Tests various TRadioButton controls on the PRADO QuickStart demo page, including regular radio buttons, auto postback radio buttons, radio buttons with validation, and radio button groups.

Starting URL: https://www.pradoframework.net/demos/quickstart/index.php?page=Controls.Samples.TRadioButton.Home&notheme=true&lang=en

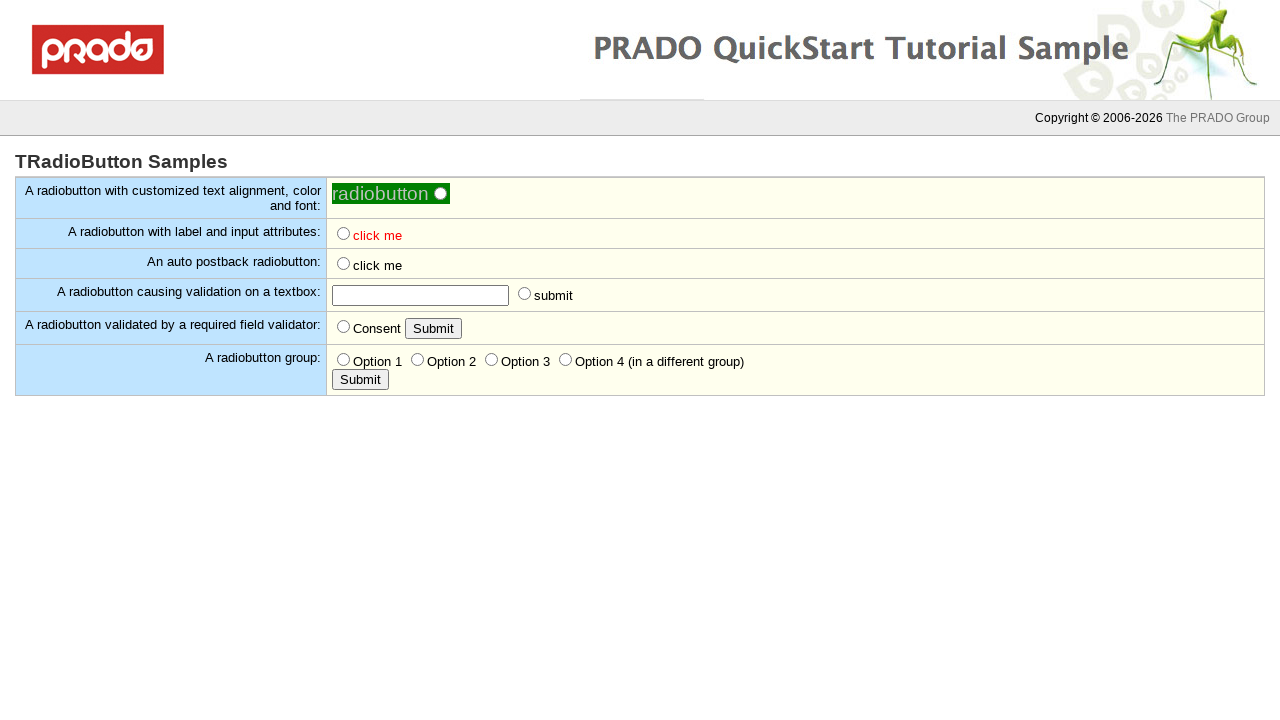

Clicked regular radio button at (440, 194) on input[name='ctl0\$body\$ctl0'][value='ctl0\$body\$ctl0']
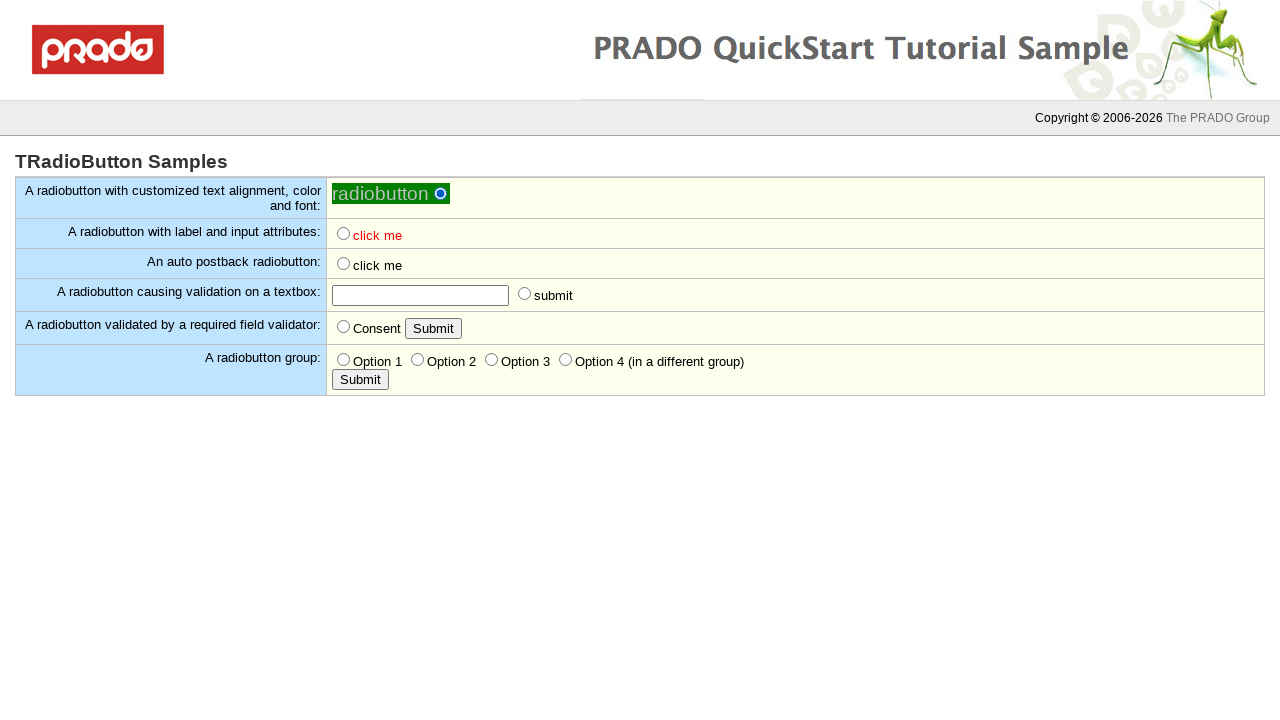

Clicked radio button with customized value at (344, 234) on input[name='ctl0\$body\$ctl1'][value='value']
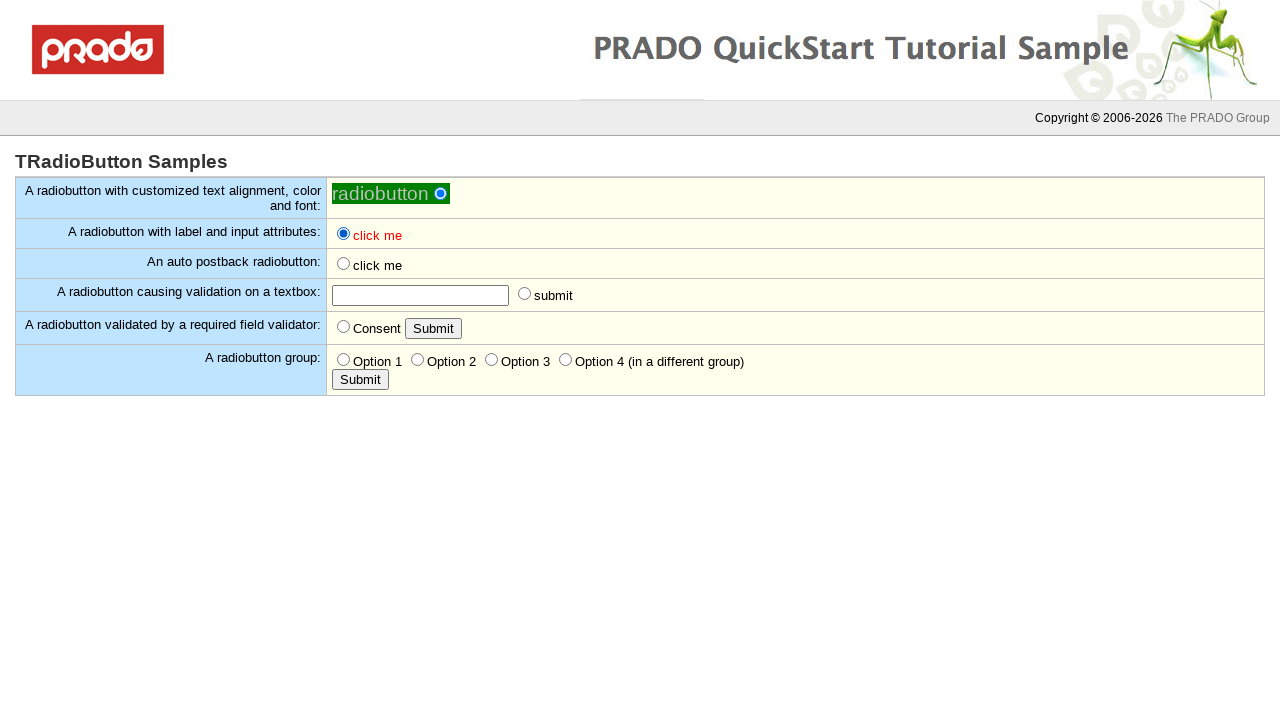

Clicked auto postback radio button at (344, 264) on input[name='ctl0\$body\$ctl2'][value='ctl0\$body\$ctl2']
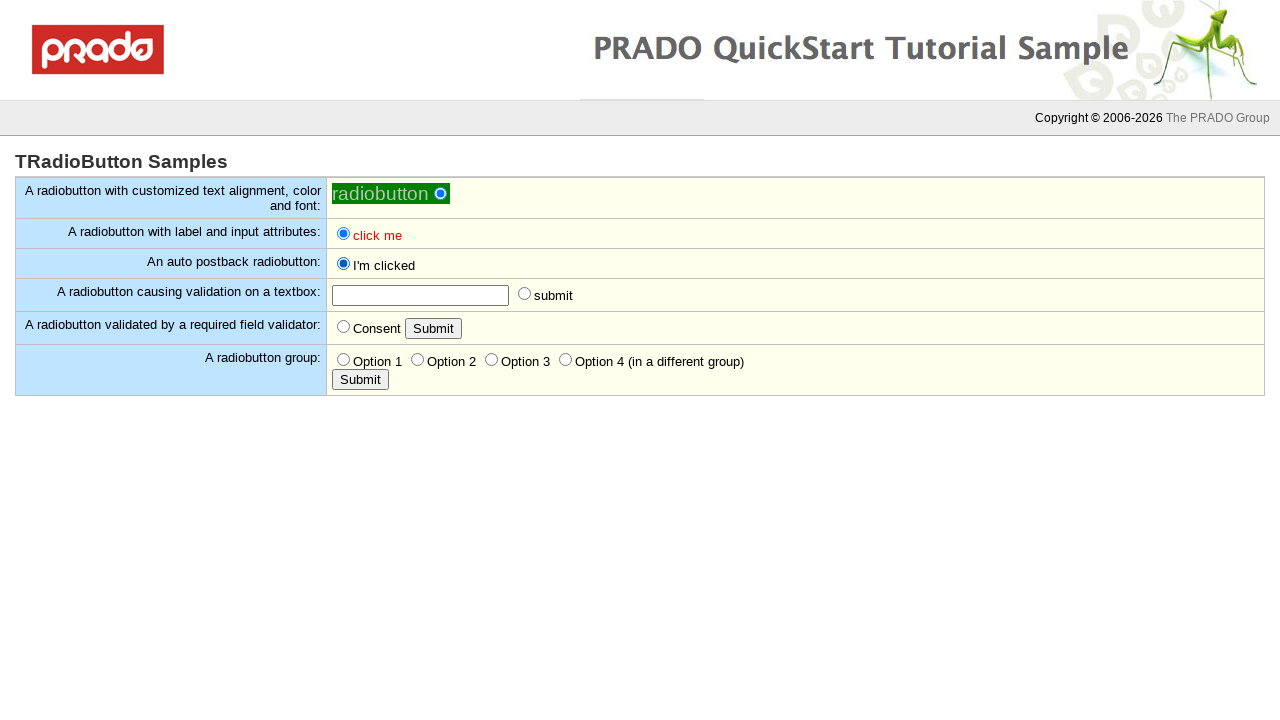

Page reloaded after auto postback
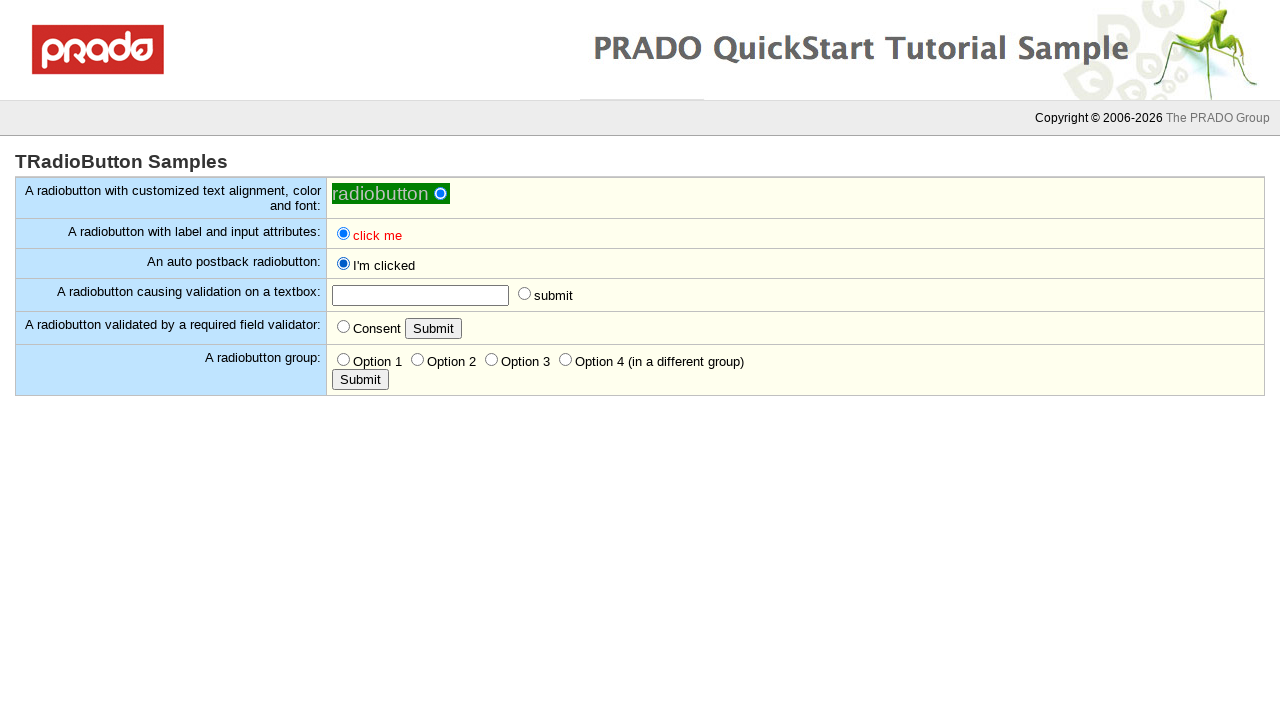

Clicked auto postback radio button again at (344, 264) on input[name='ctl0\$body\$ctl2'][value='ctl0\$body\$ctl2']
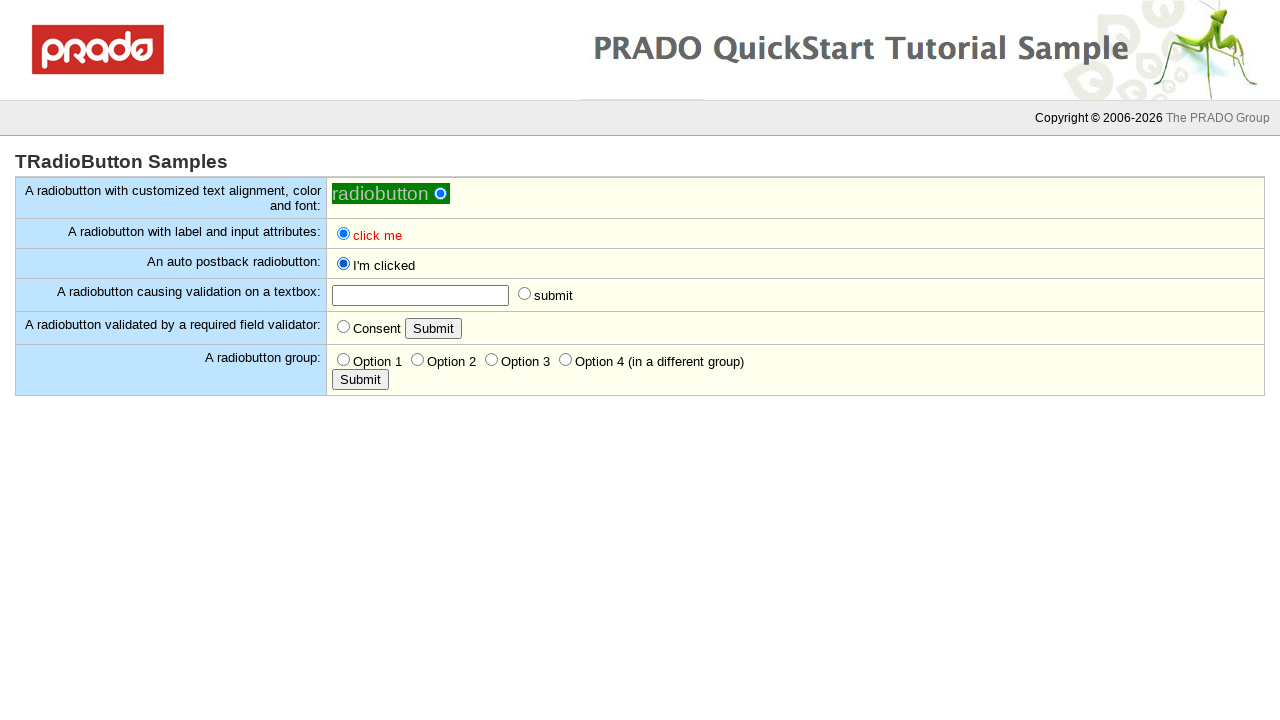

Clicked validation radio button with empty textbox at (524, 294) on input[name='ctl0\$body\$ctl4'][value='ctl0\$body\$ctl4']
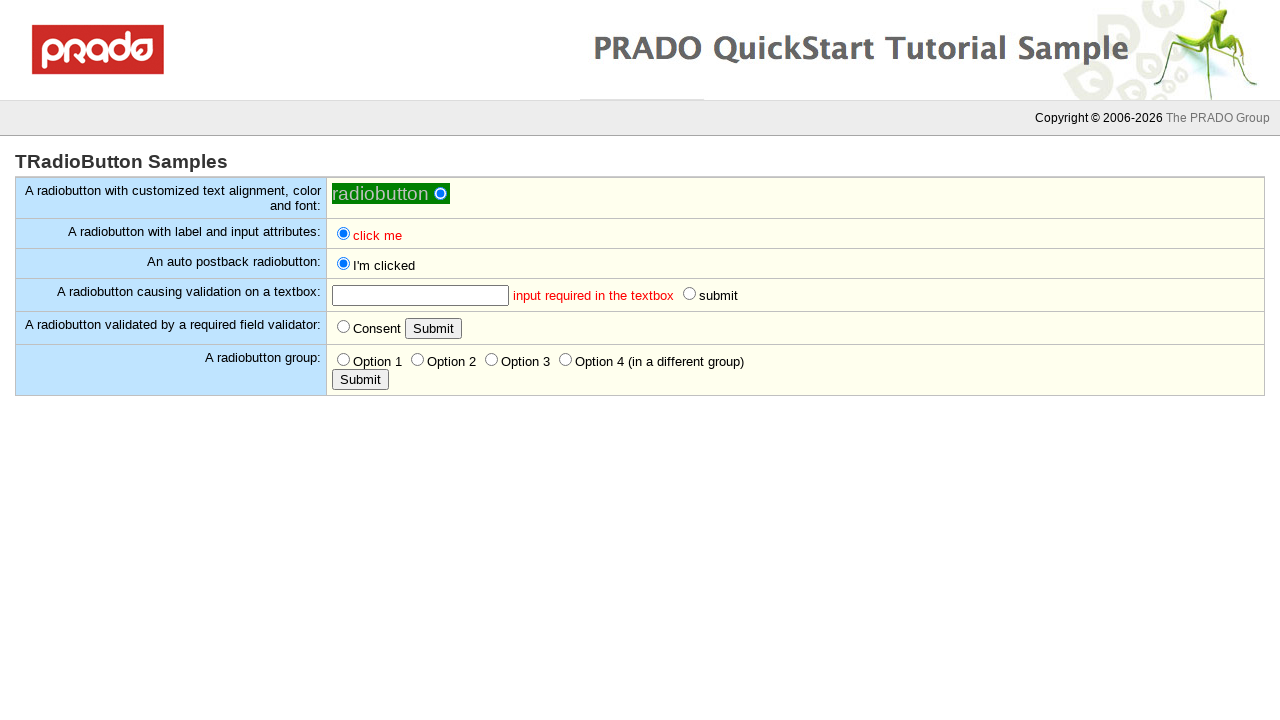

Clicked validation radio button again at (690, 294) on input[name='ctl0\$body\$ctl4'][value='ctl0\$body\$ctl4']
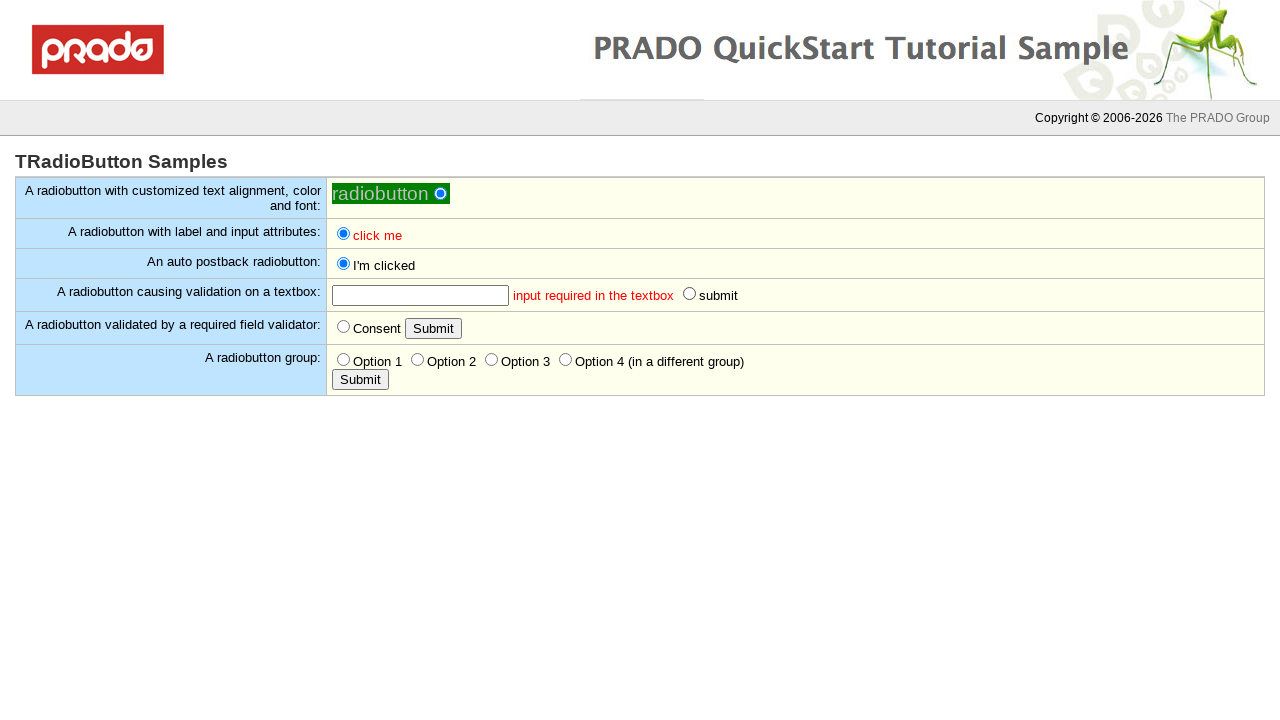

Filled textbox with 'test' on input[name='ctl0\$body\$TextBox']
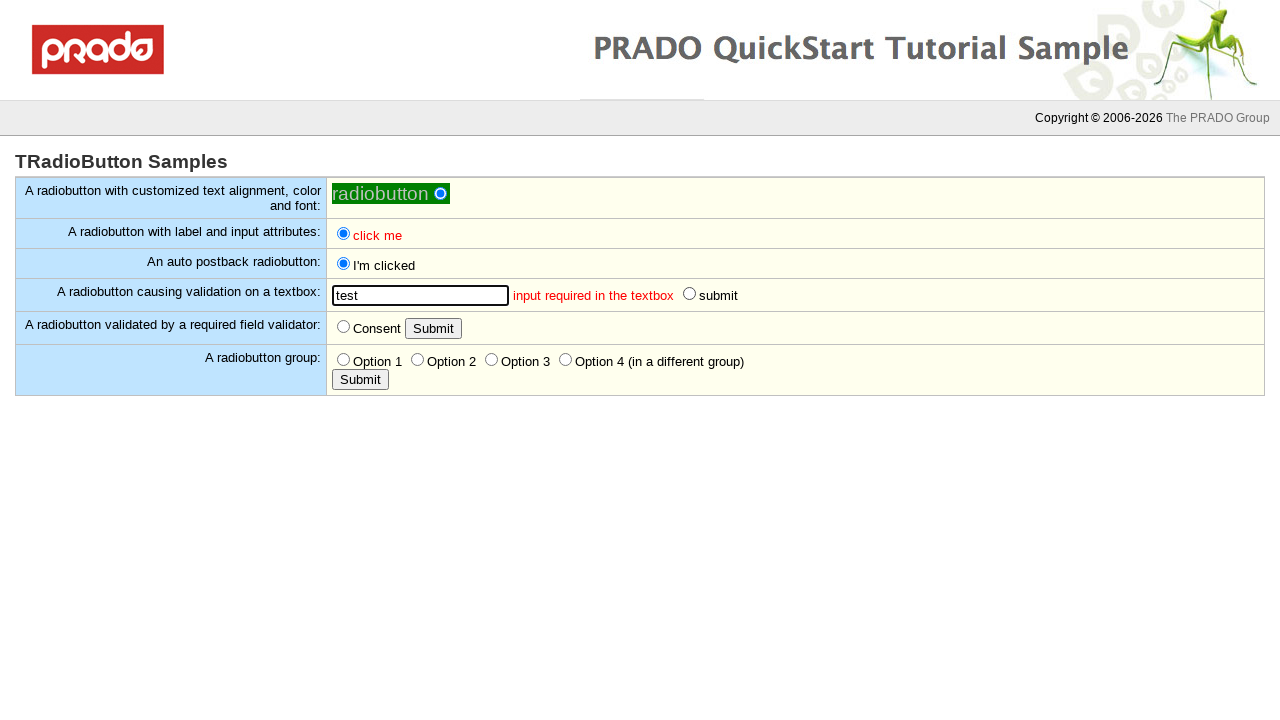

Clicked validation radio button with filled textbox at (690, 294) on input[name='ctl0\$body\$ctl4'][value='ctl0\$body\$ctl4']
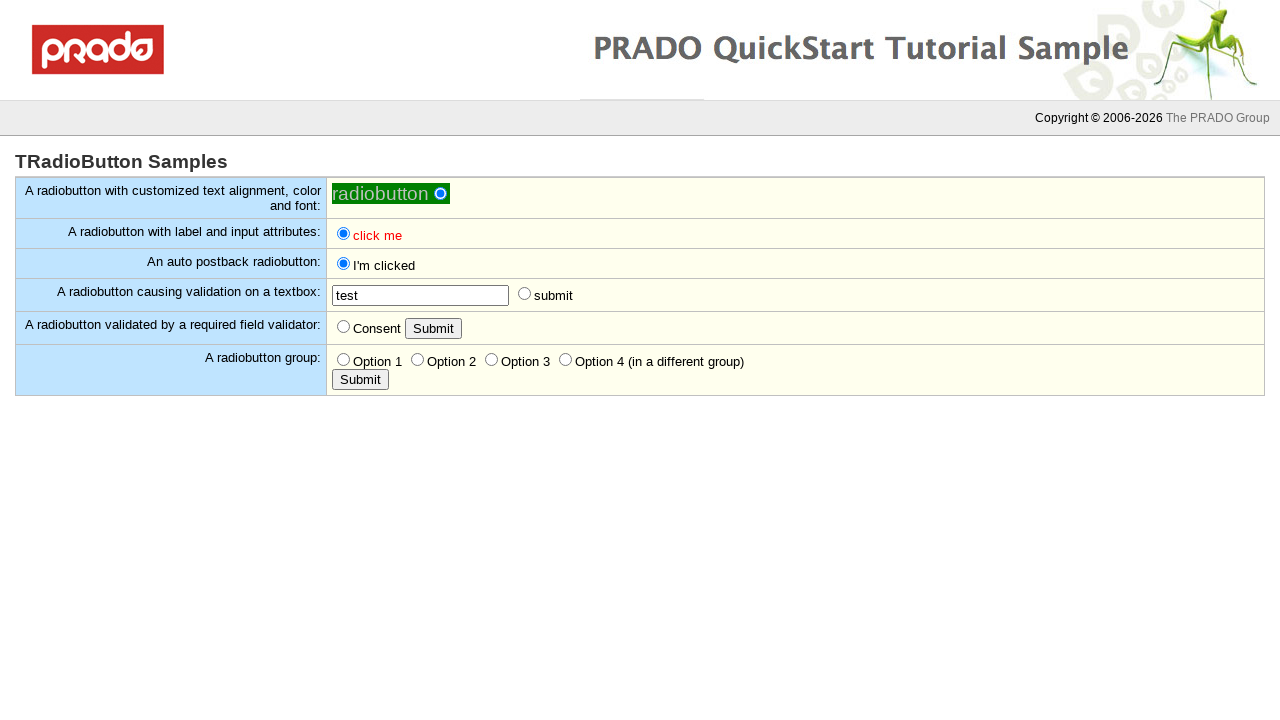

Page loaded after validation radio button click
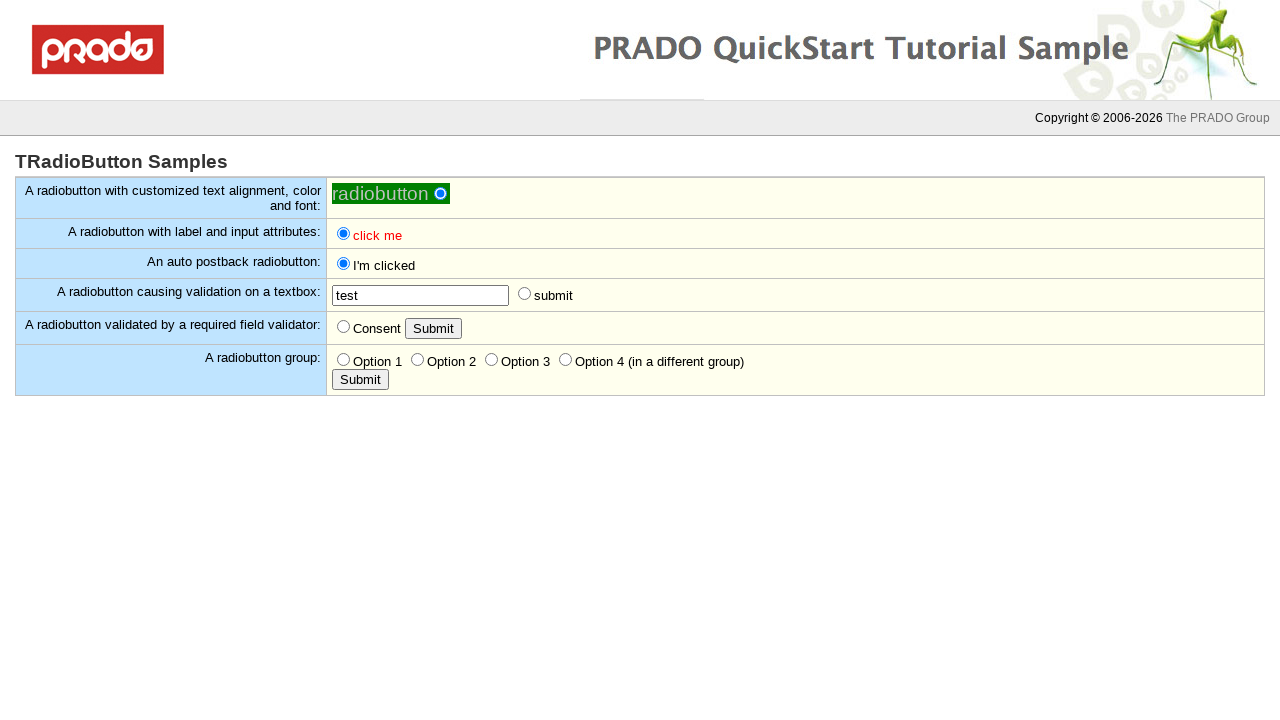

Clicked Submit button to trigger required field validation at (434, 328) on input[type='submit'][value='Submit']
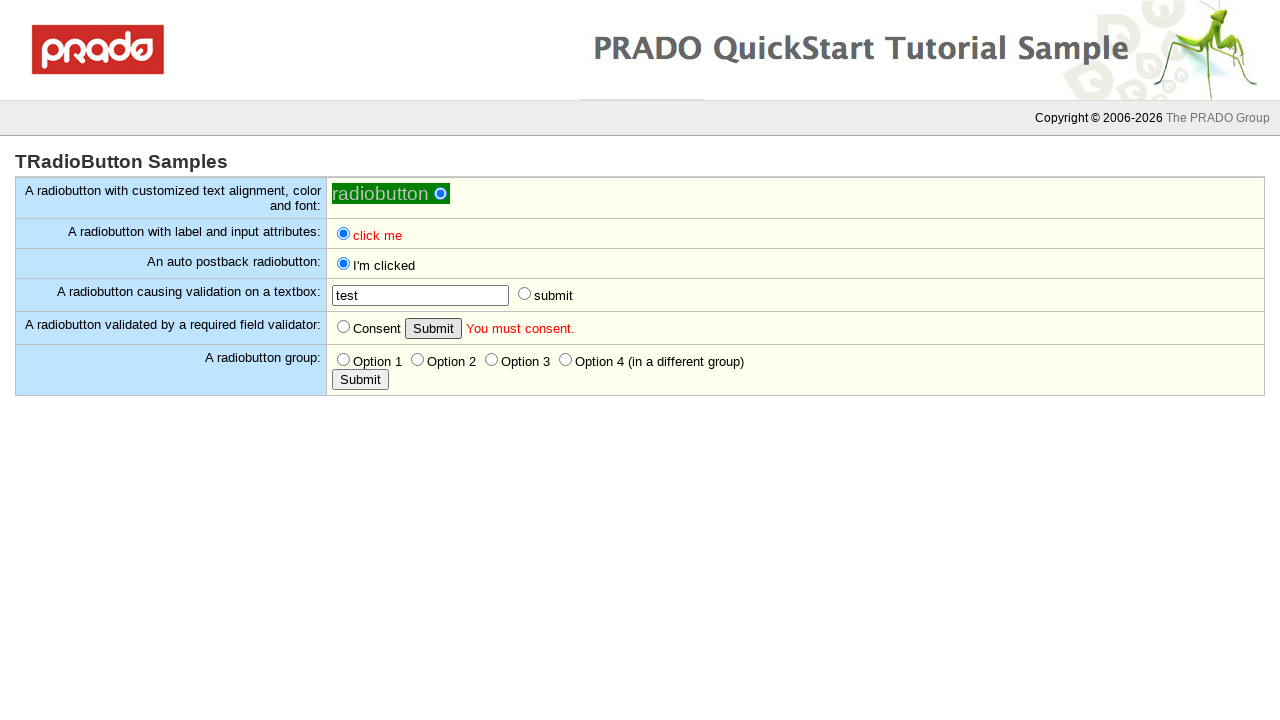

Selected radio button required by validator at (344, 326) on input[name='ctl0\$body\$RadioButton'][value='ctl0\$body\$RadioButton']
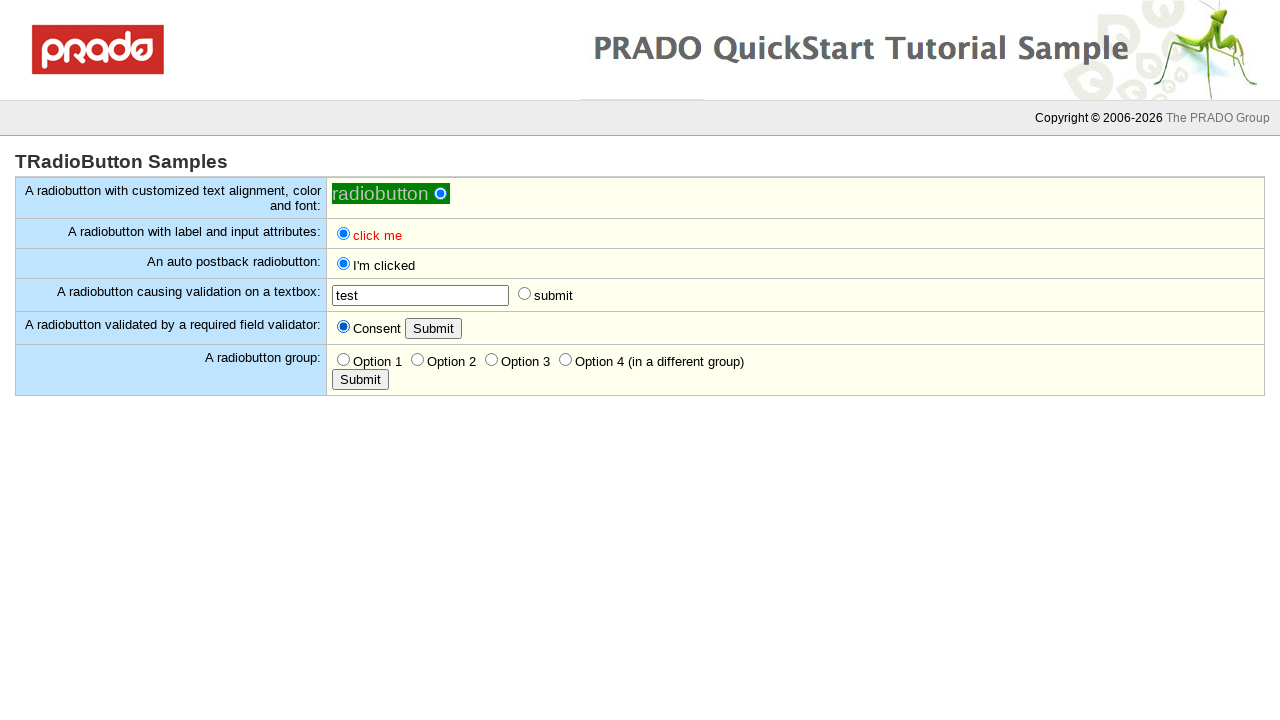

Clicked Submit button again at (434, 328) on input[type='submit'][value='Submit']
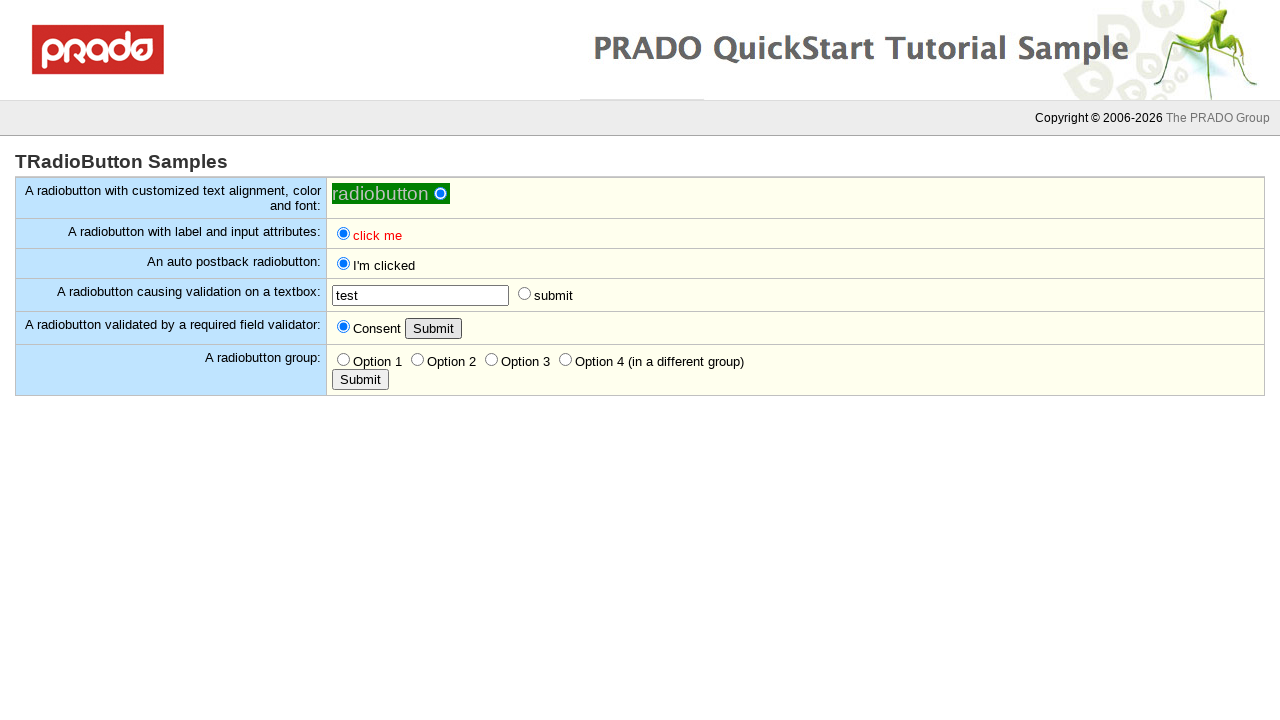

Page loaded after second Submit click
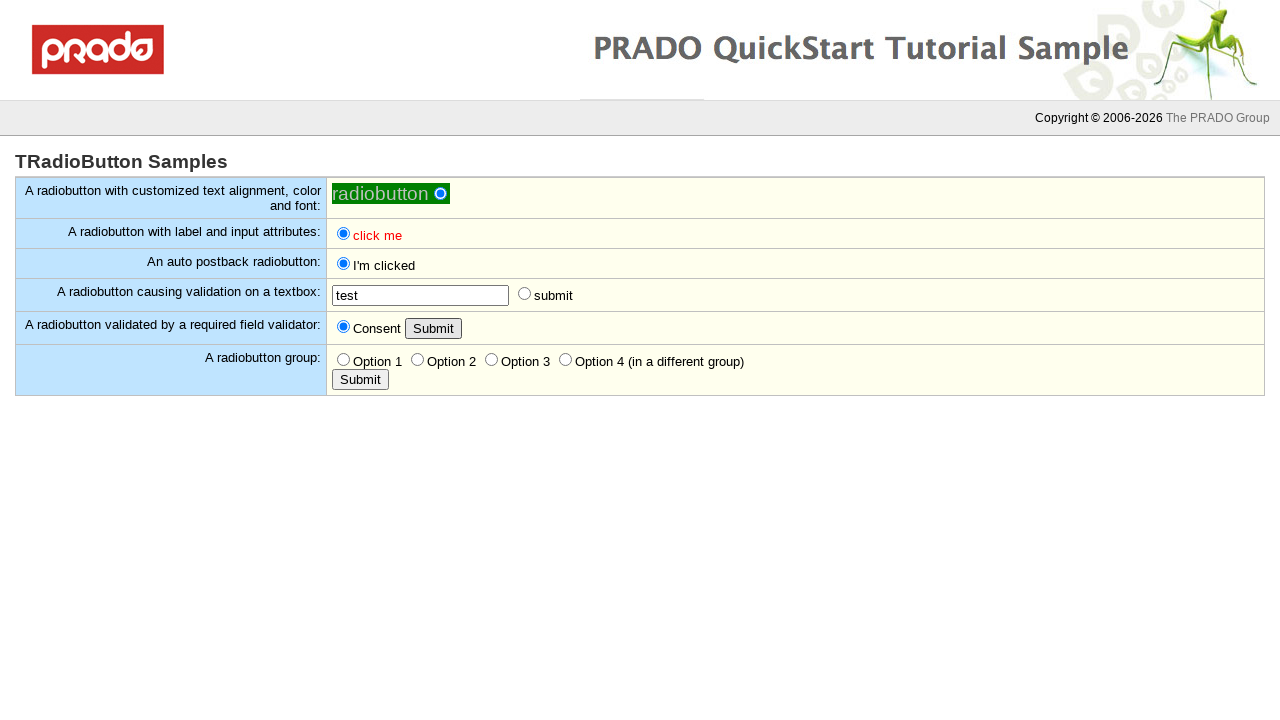

Clicked submit button for radio button group test at (360, 380) on input[name='ctl0\$body\$ctl7']
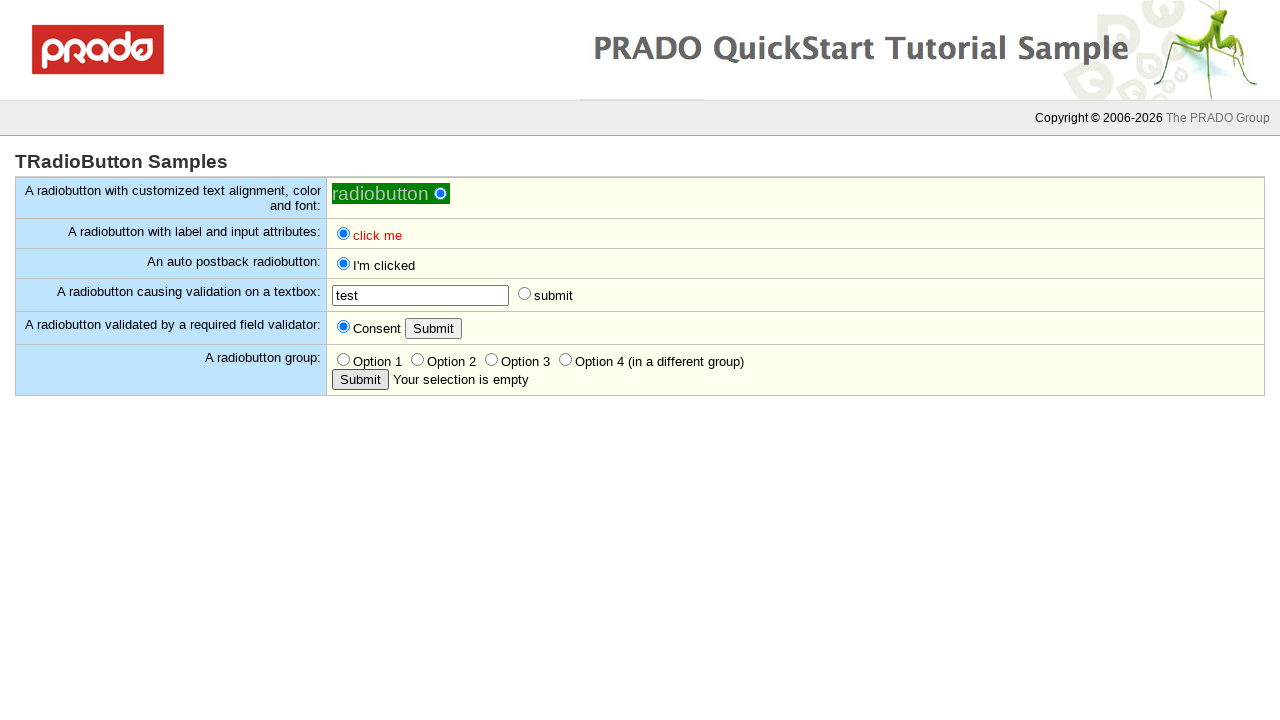

Page loaded after radio button group submit
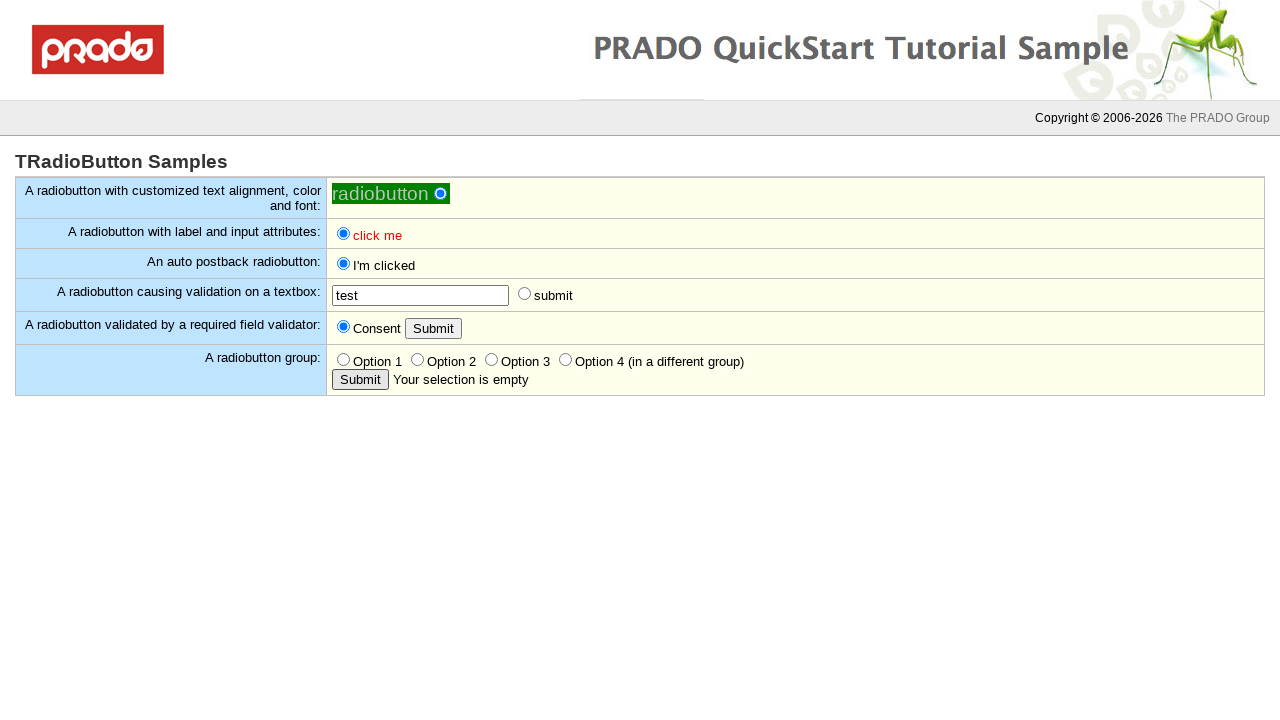

Selected Radio2 from radio button group at (418, 360) on input[name='ctl0\$body\$RadioGroup'][value='ctl0\$body\$Radio2']
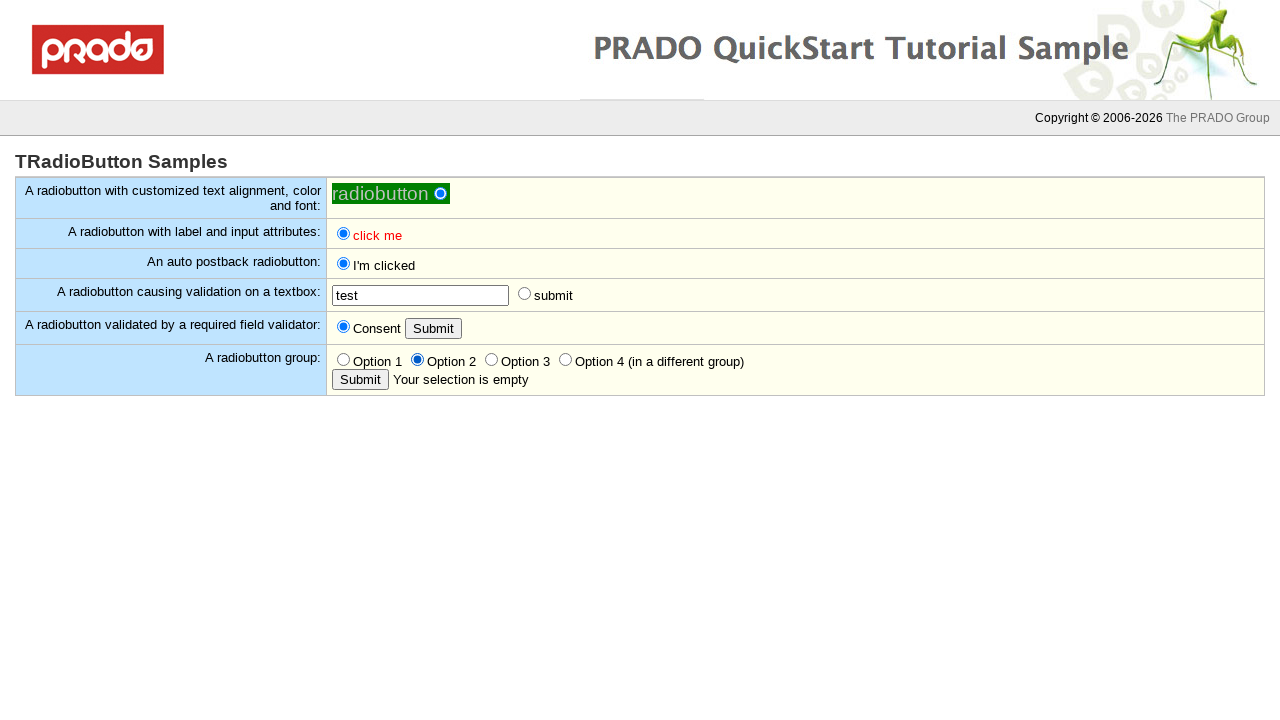

Clicked submit button with Radio2 selected at (360, 380) on input[name='ctl0\$body\$ctl7']
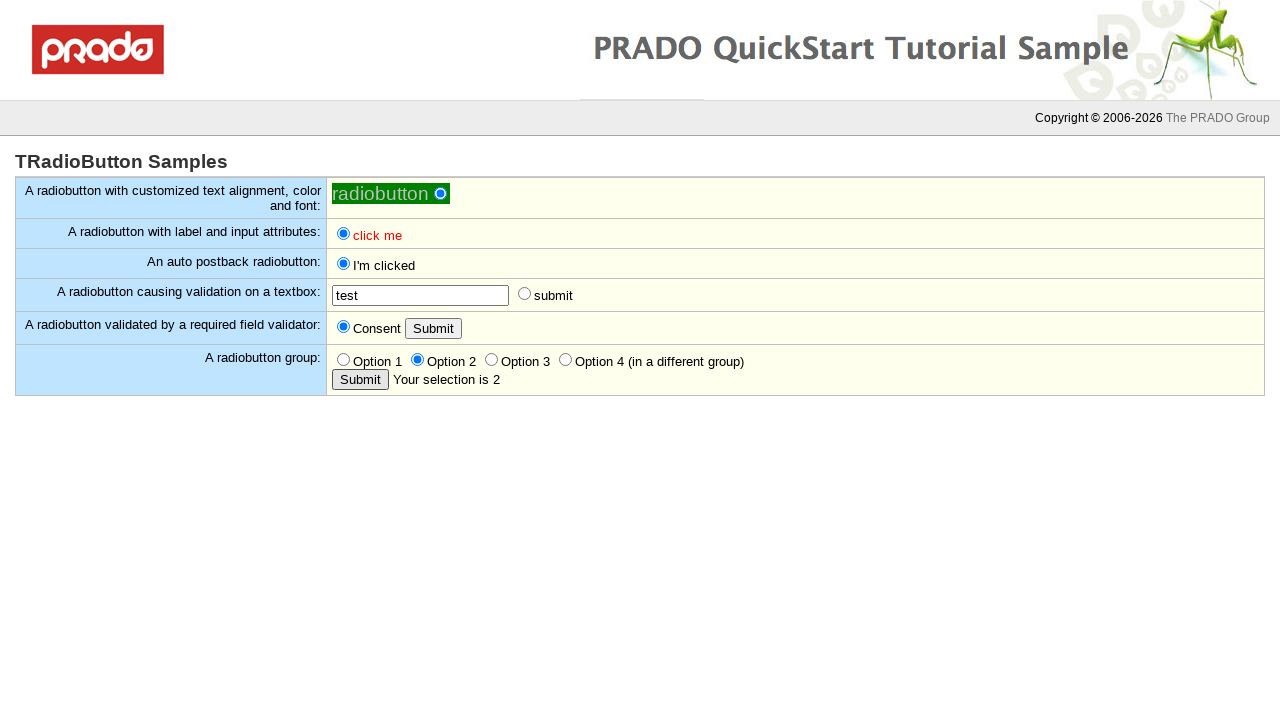

Page loaded after Radio2 submit
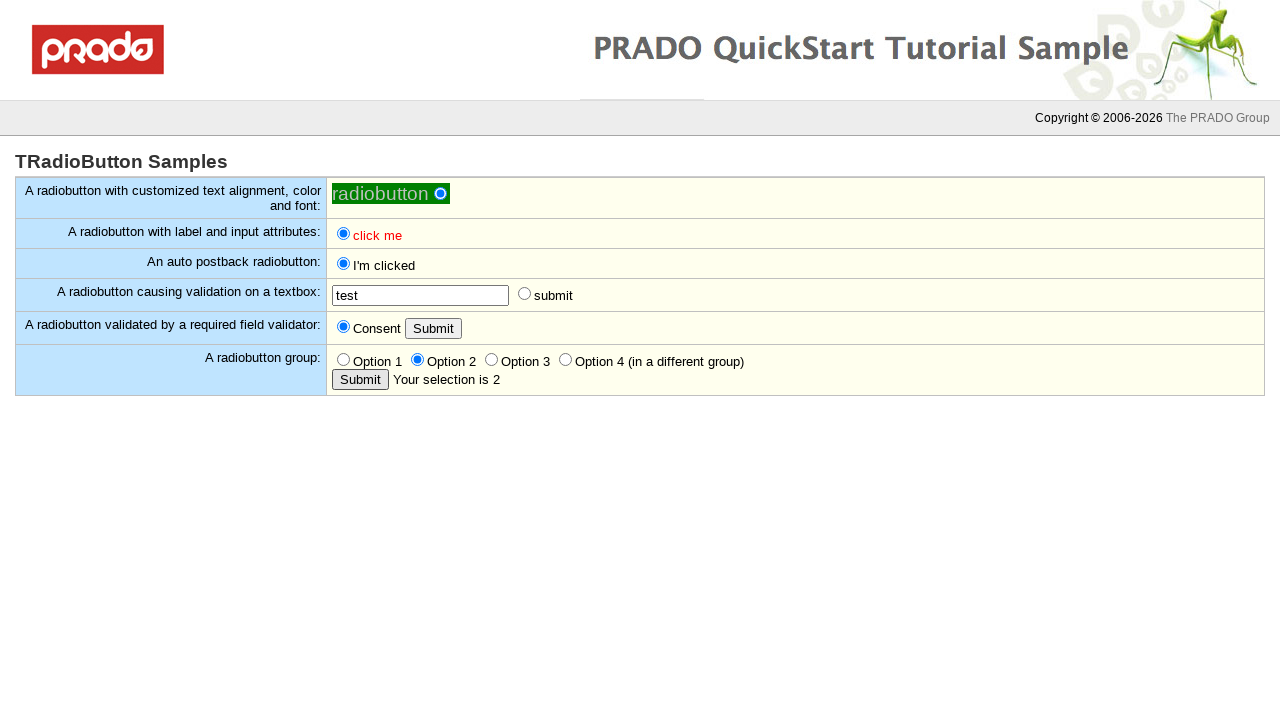

Selected Radio3 from radio button group at (492, 360) on input[name='ctl0\$body\$RadioGroup'][value='ctl0\$body\$Radio3']
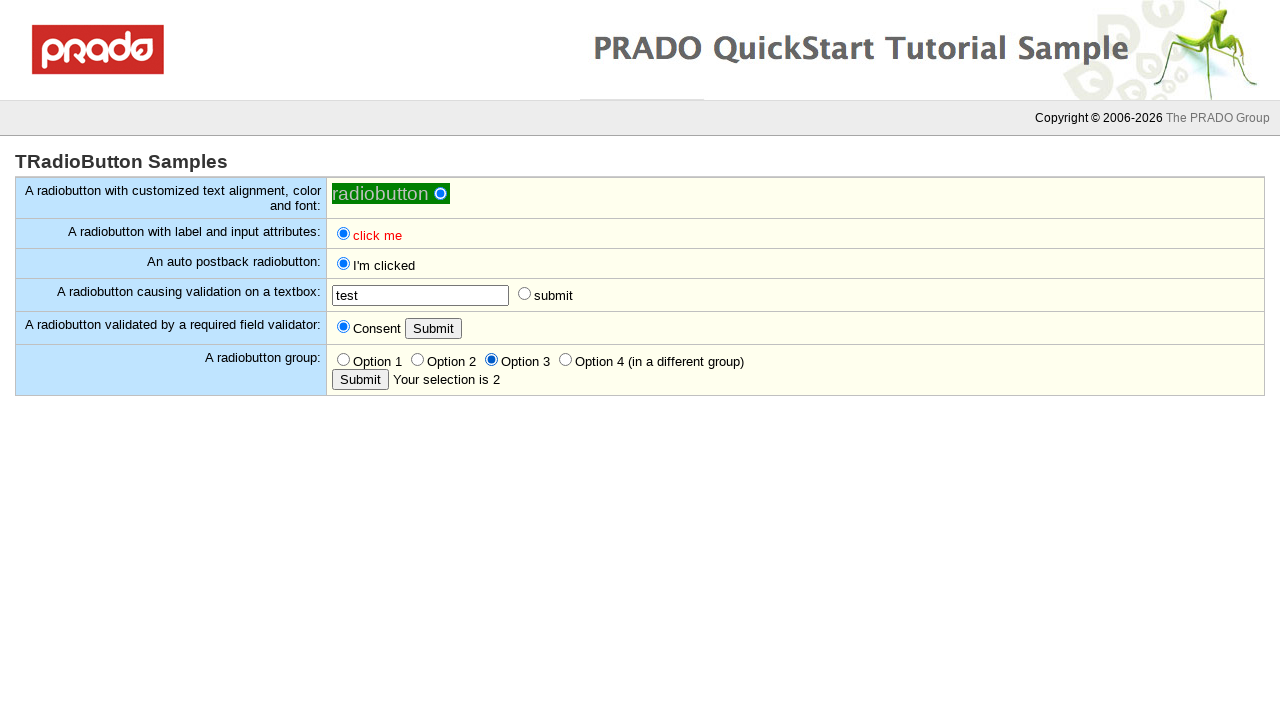

Selected Radio4 at (566, 360) on input[name='ctl0\$body\$Radio4'][value='ctl0\$body\$Radio4']
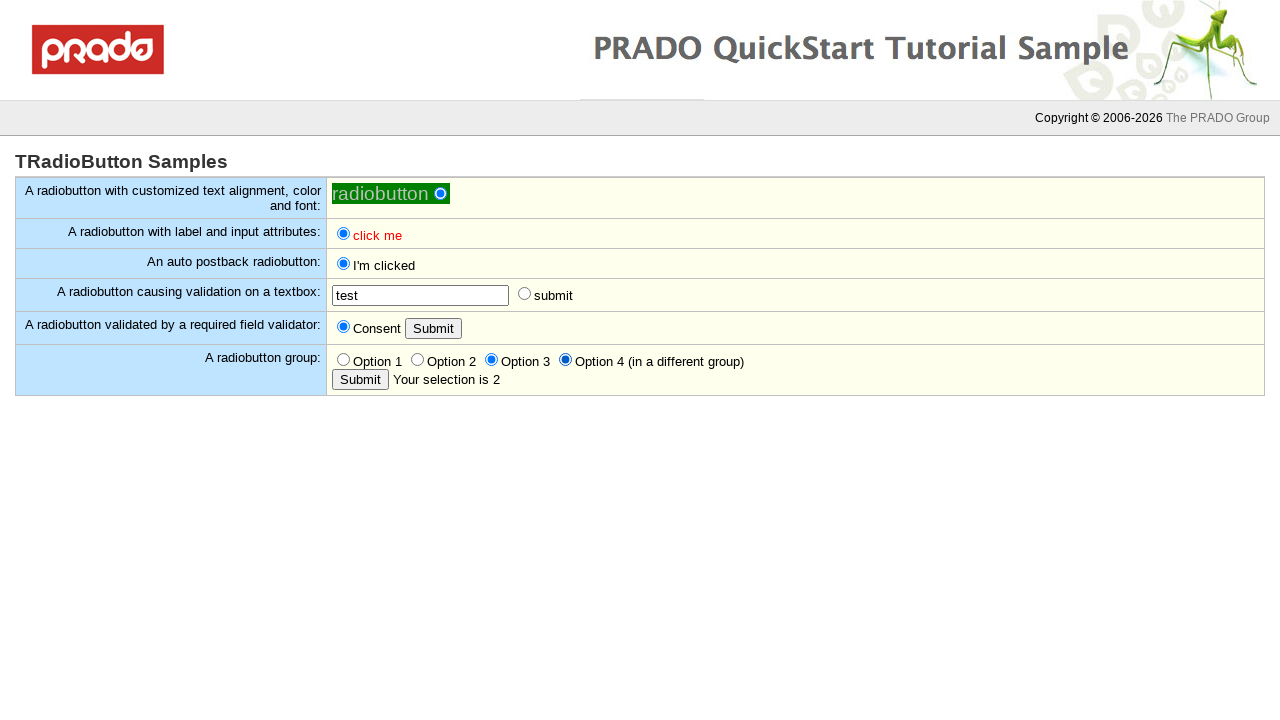

Clicked submit button with Radio3 and Radio4 selected at (360, 380) on input[name='ctl0\$body\$ctl7']
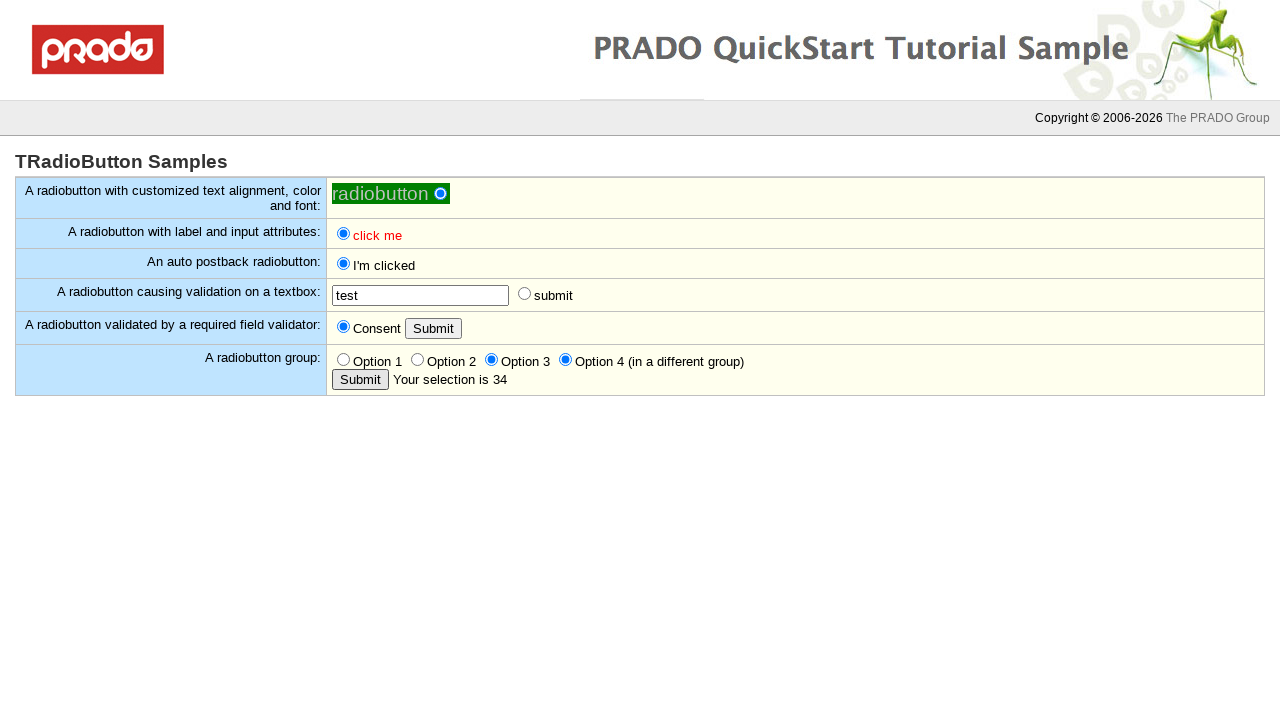

Page loaded after Radio3 and Radio4 submit
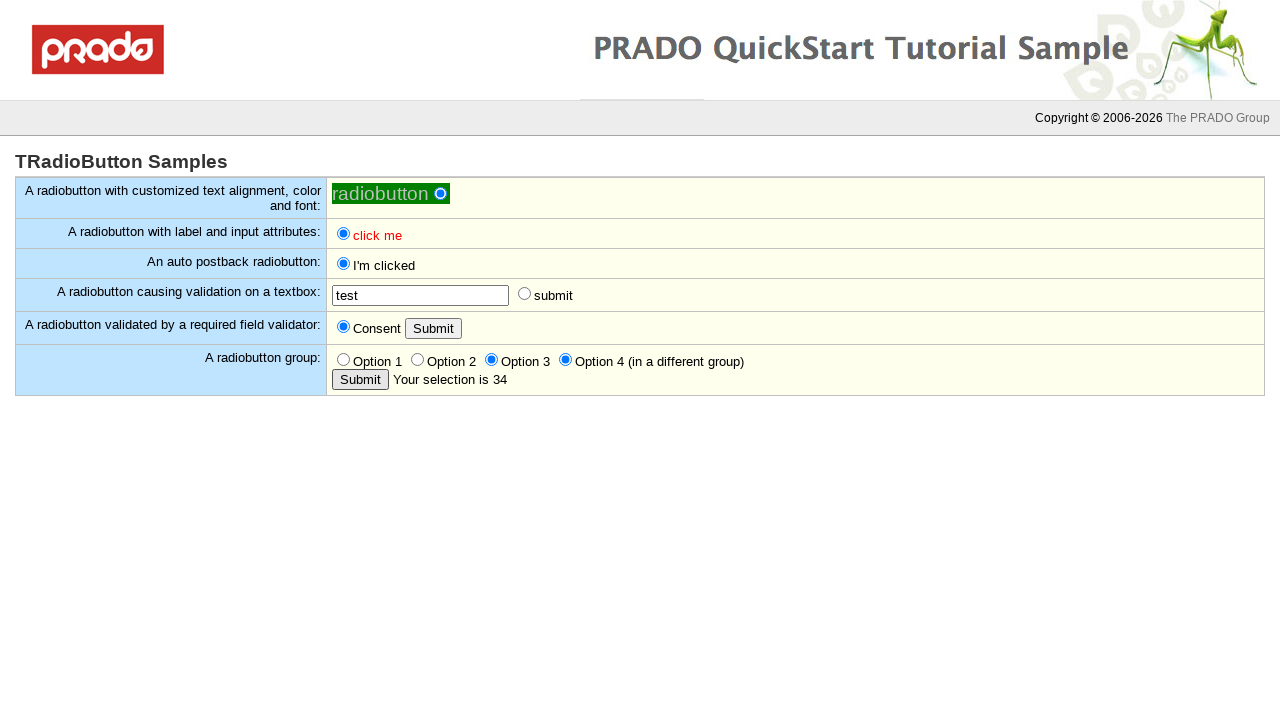

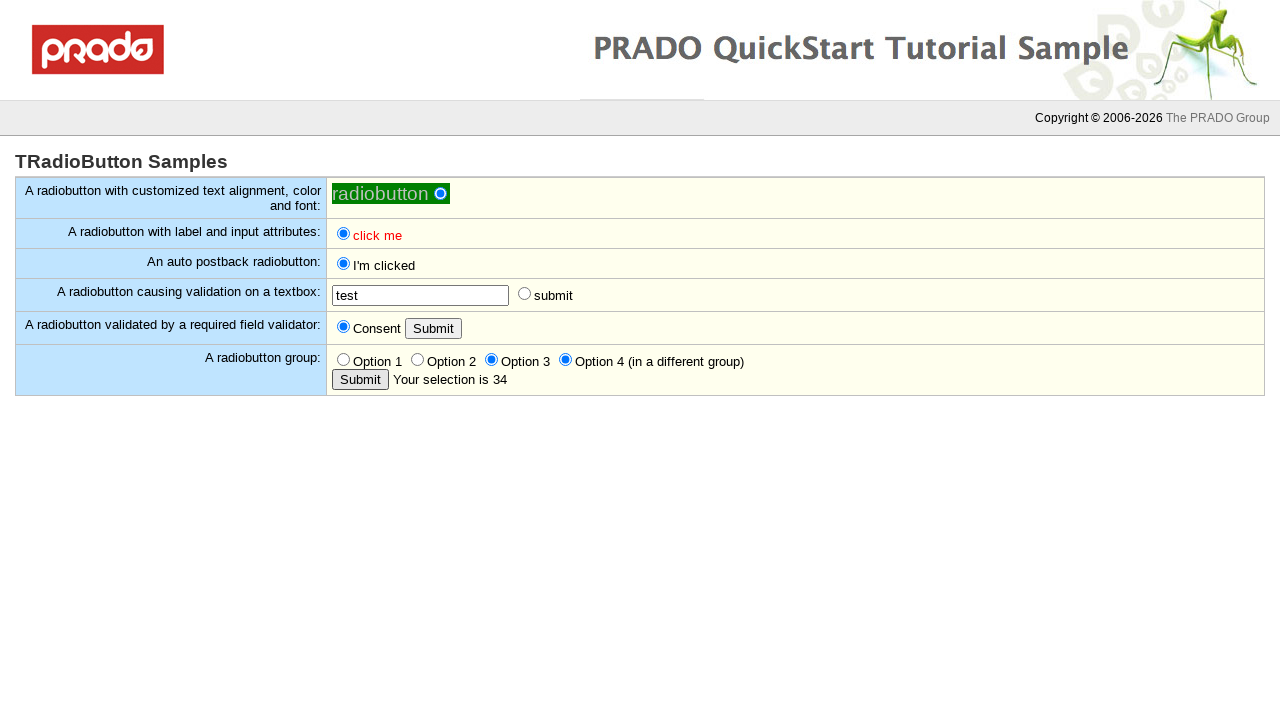